Demonstrates XPath sibling and parent traversal by locating buttons in the header using different XPath strategies (following-sibling and parent traversal) and verifying their text content.

Starting URL: https://rahulshettyacademy.com/AutomationPractice/

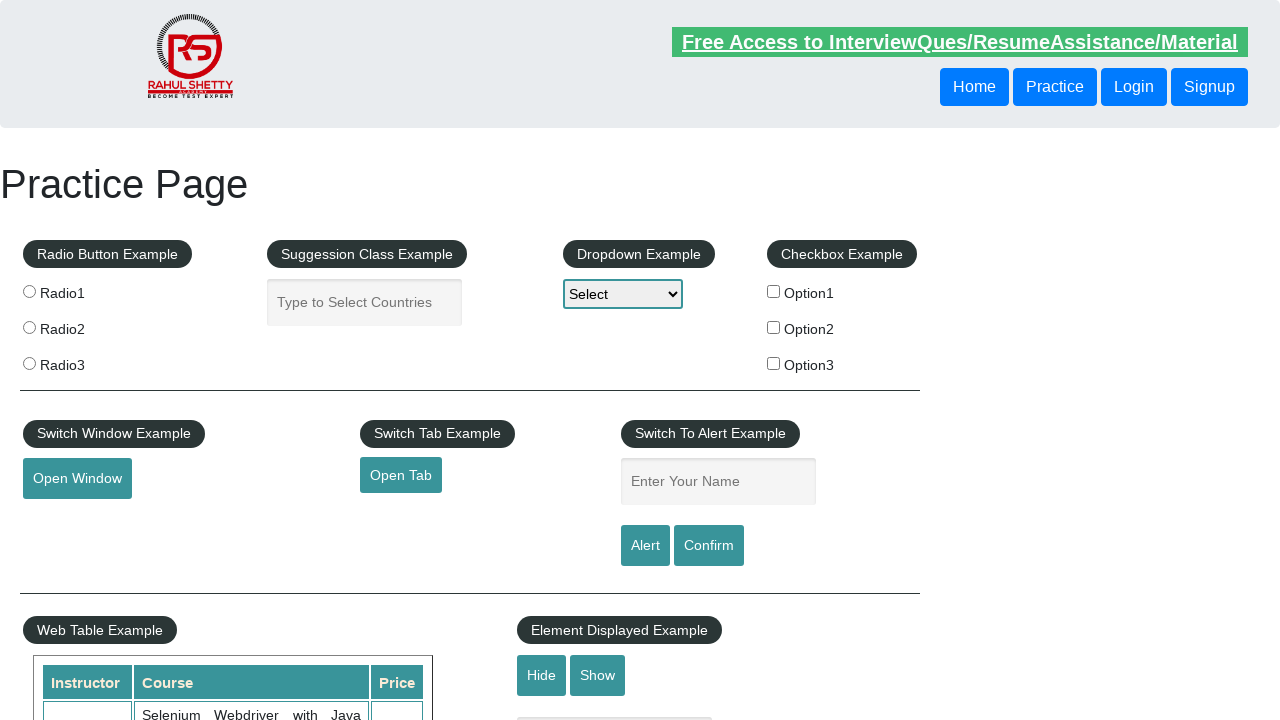

Retrieved text of button using following-sibling XPath traversal
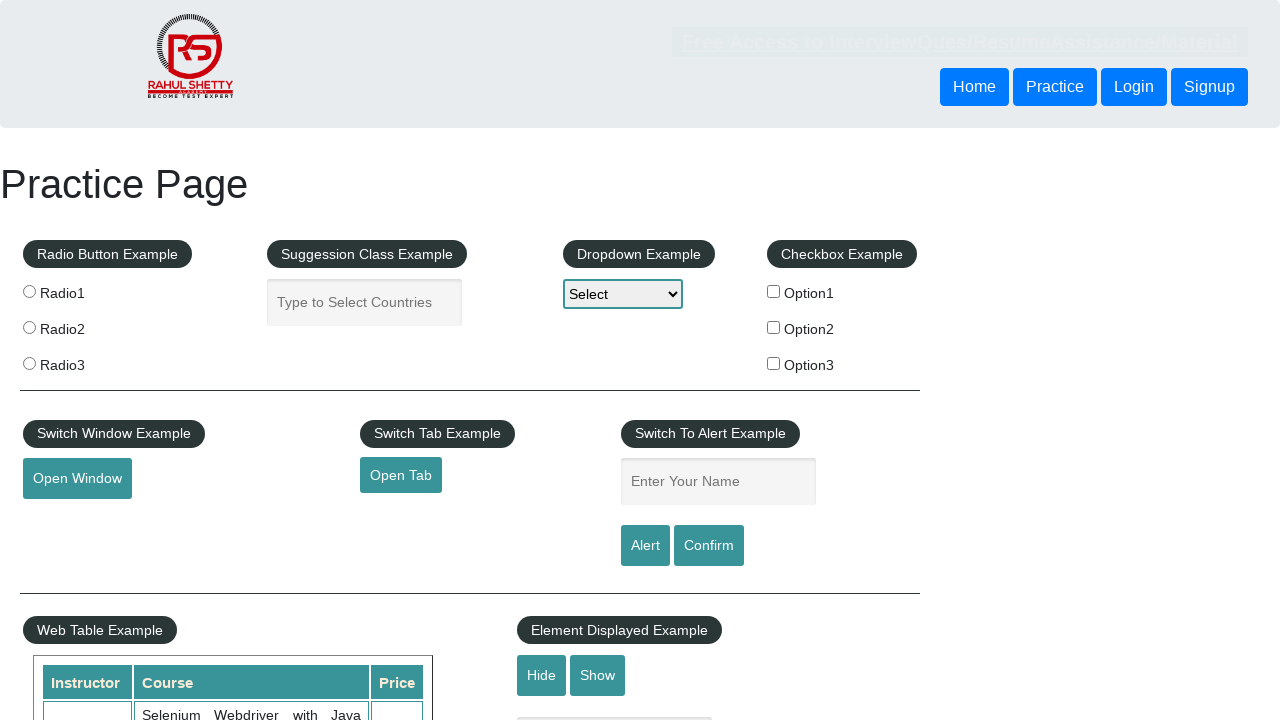

Printed following-sibling button text
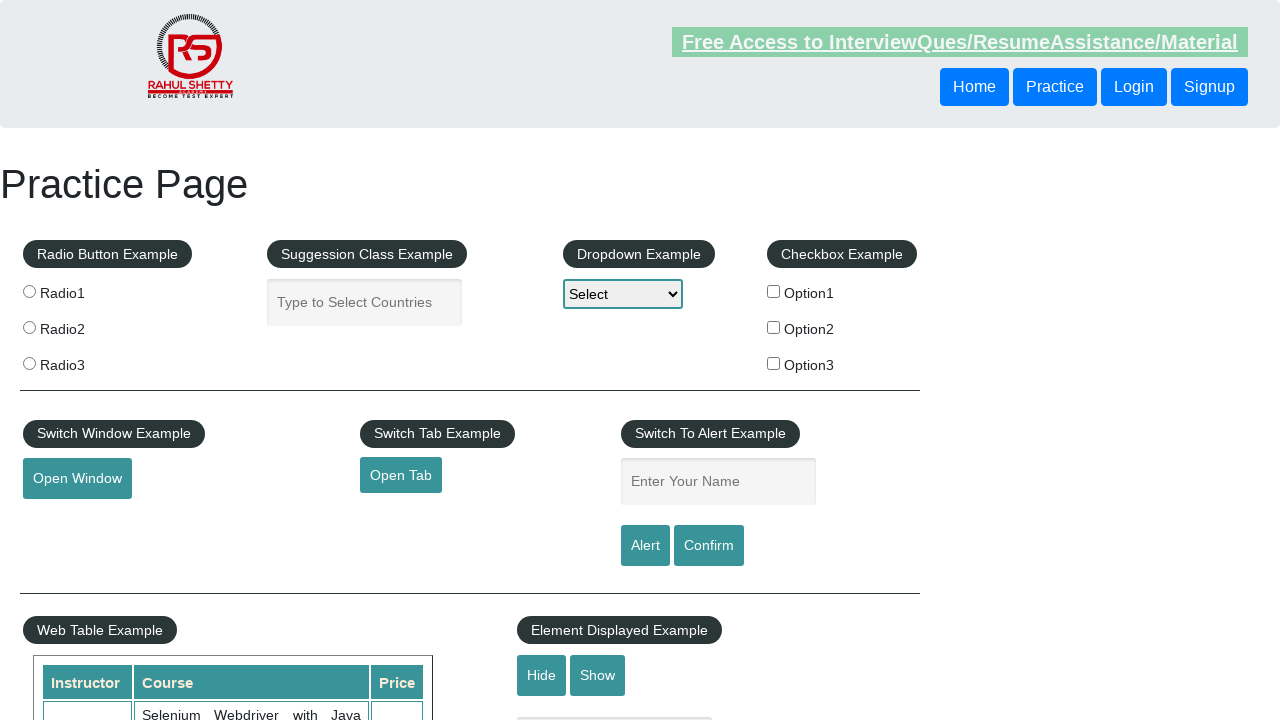

Retrieved text of button using parent traversal XPath
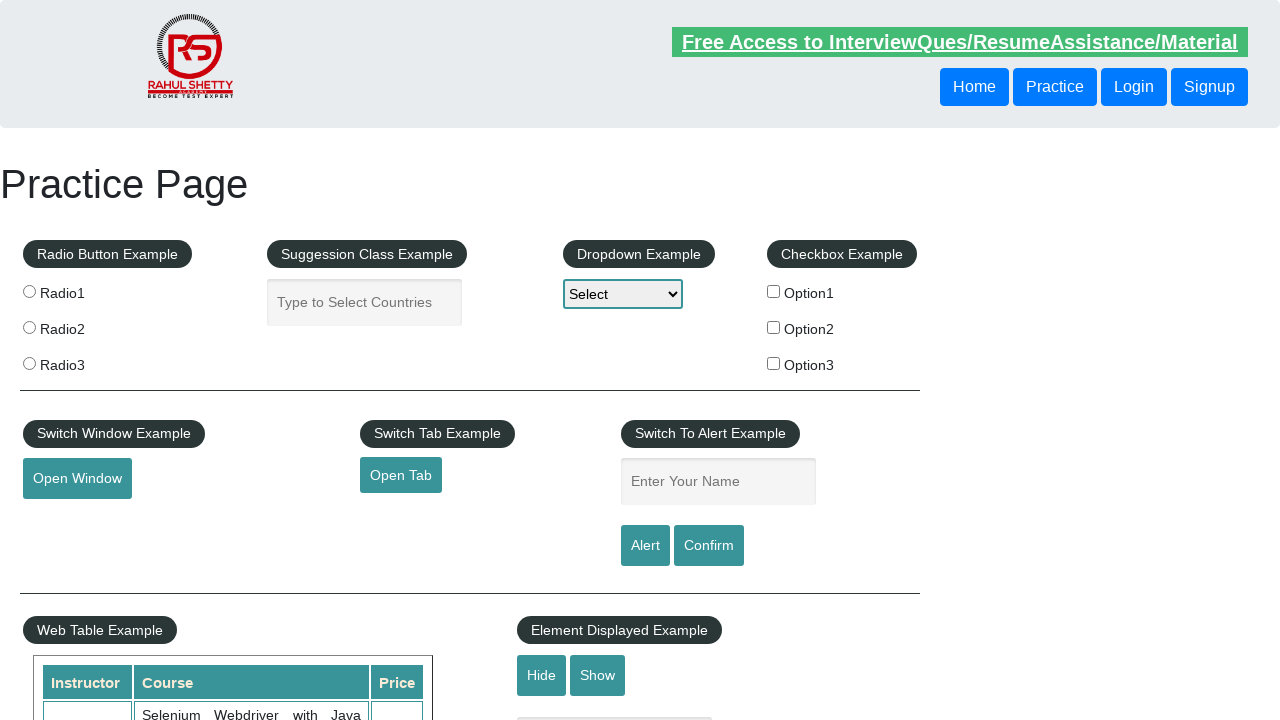

Printed parent traversal button text
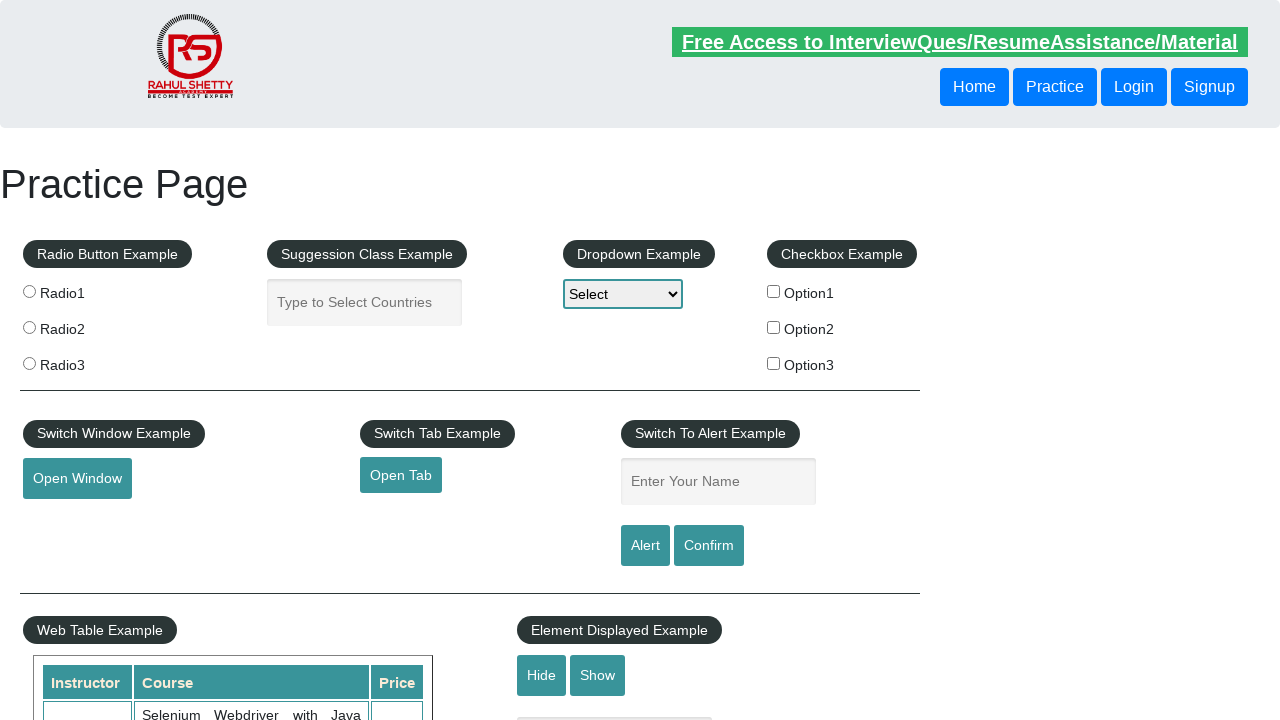

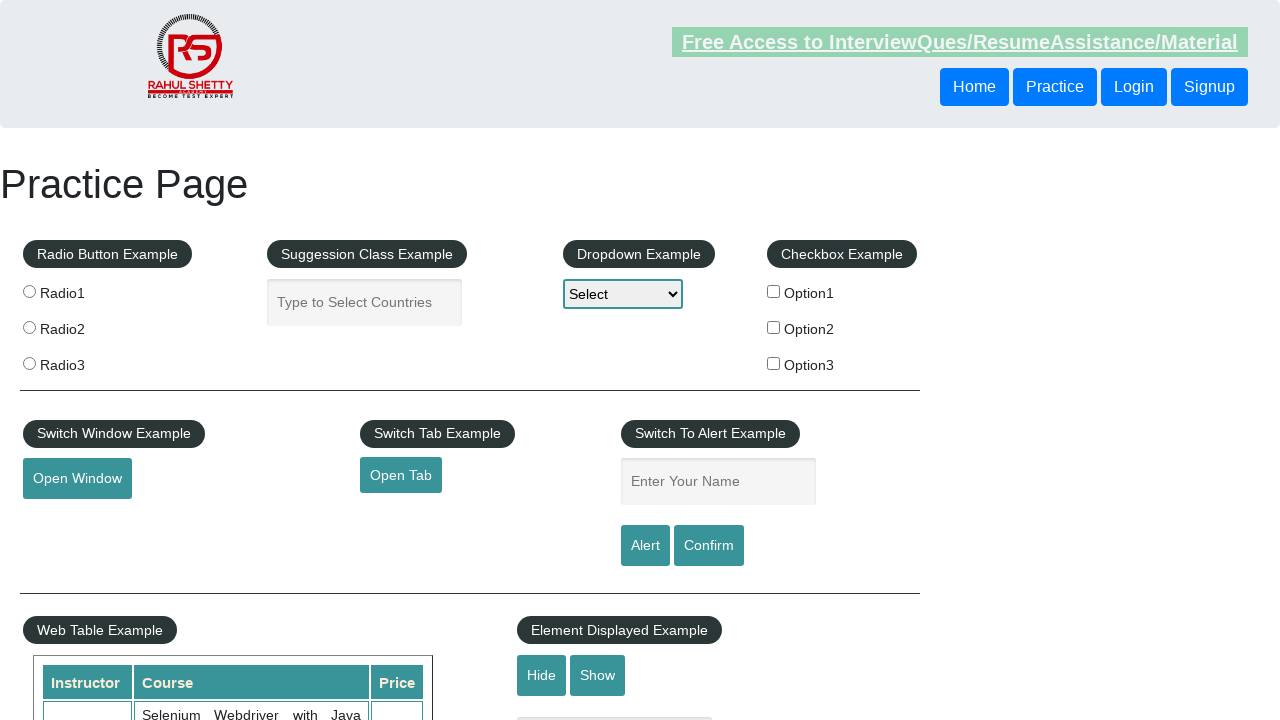